Tests file upload functionality by uploading a valid text file and verifying the uploaded filename is displayed correctly on the confirmation page.

Starting URL: https://the-internet.herokuapp.com/upload

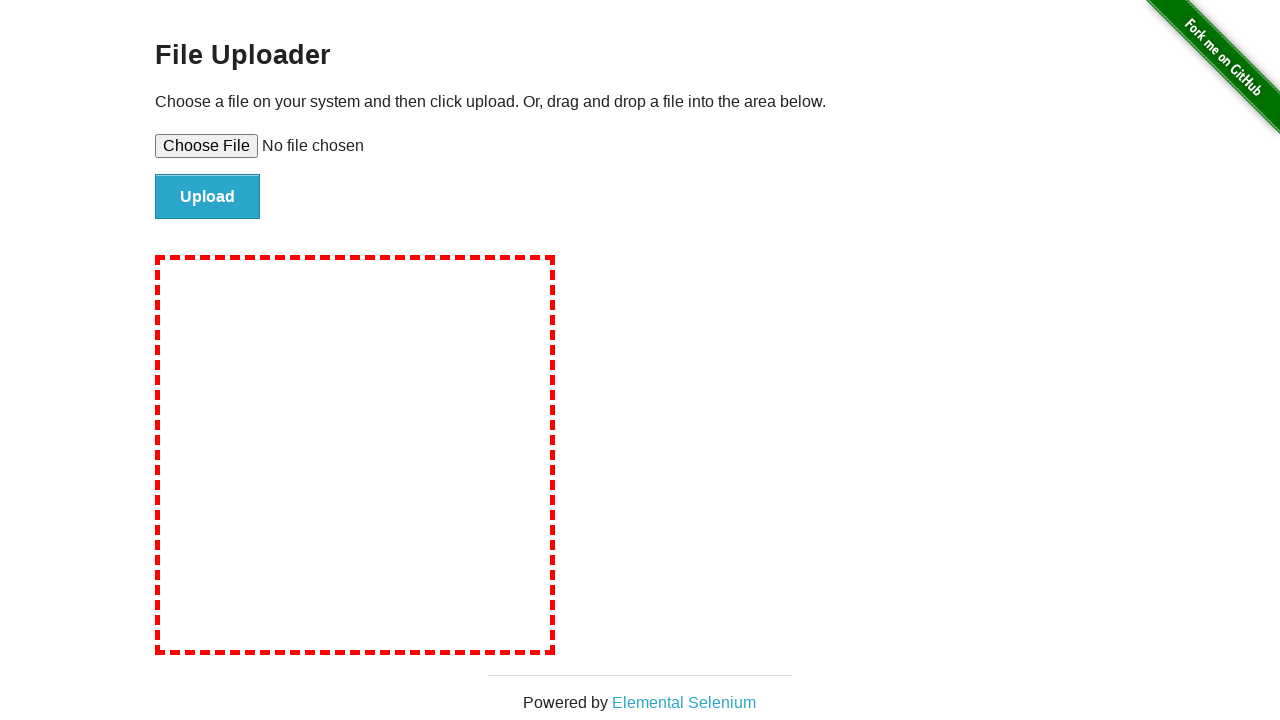

Created temporary test file 'testfile.txt' with content
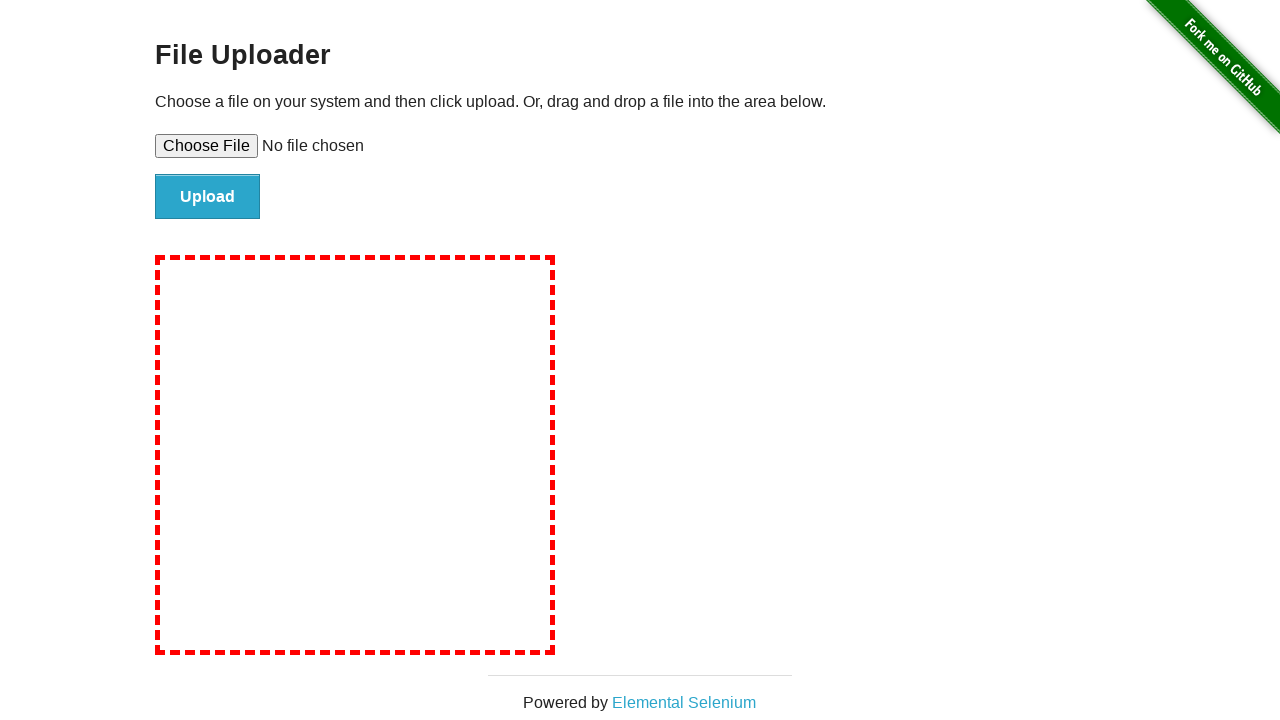

Set input files with testfile.txt for upload
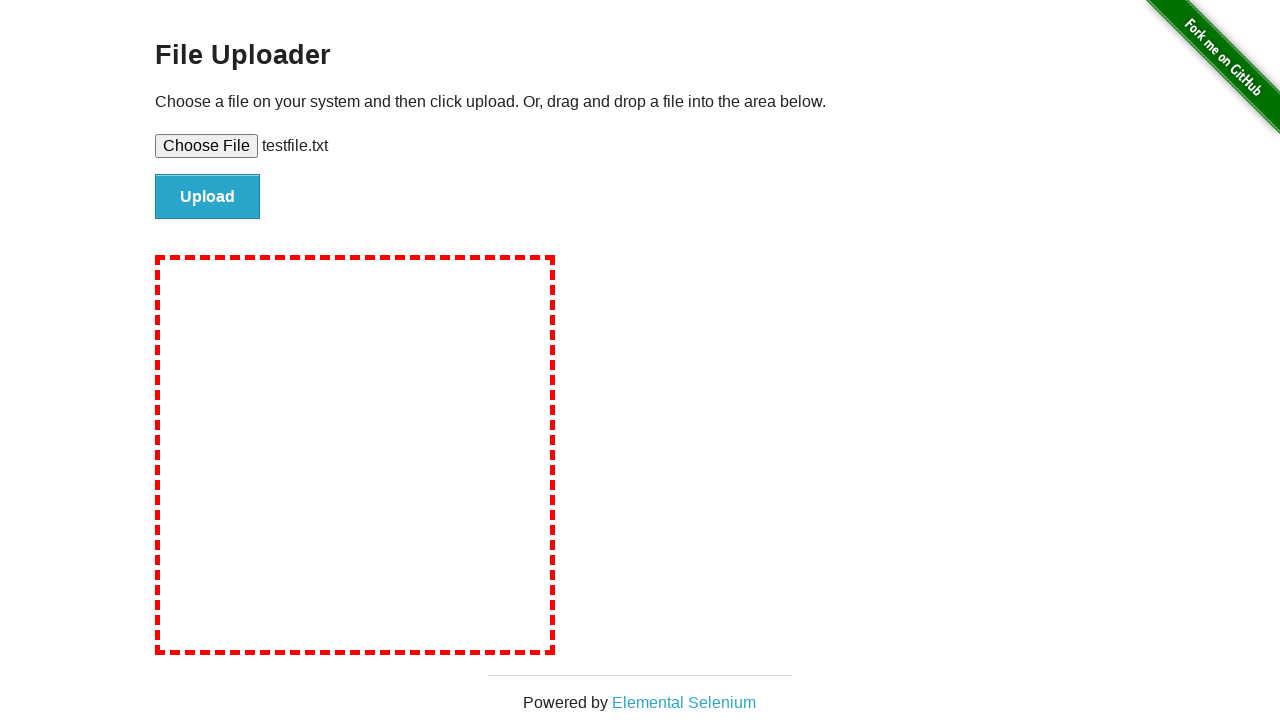

Clicked file submit button to upload the file at (208, 197) on #file-submit
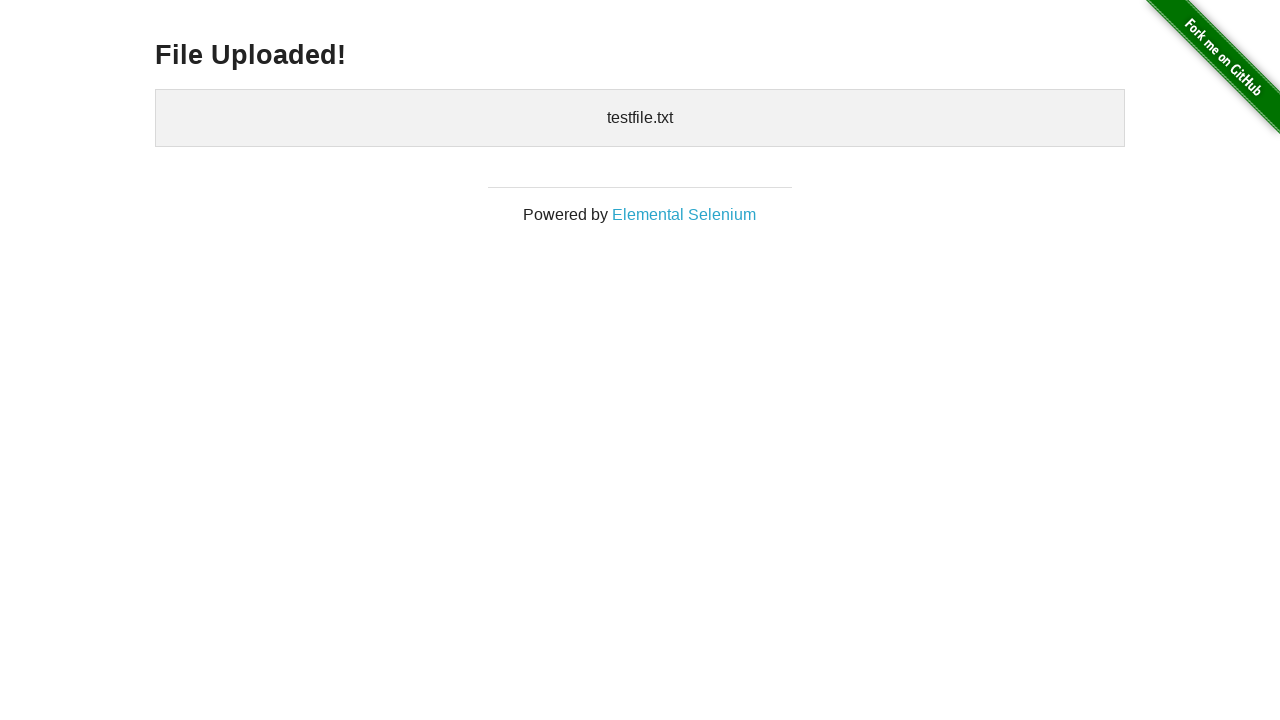

Upload confirmation page loaded with uploaded files section
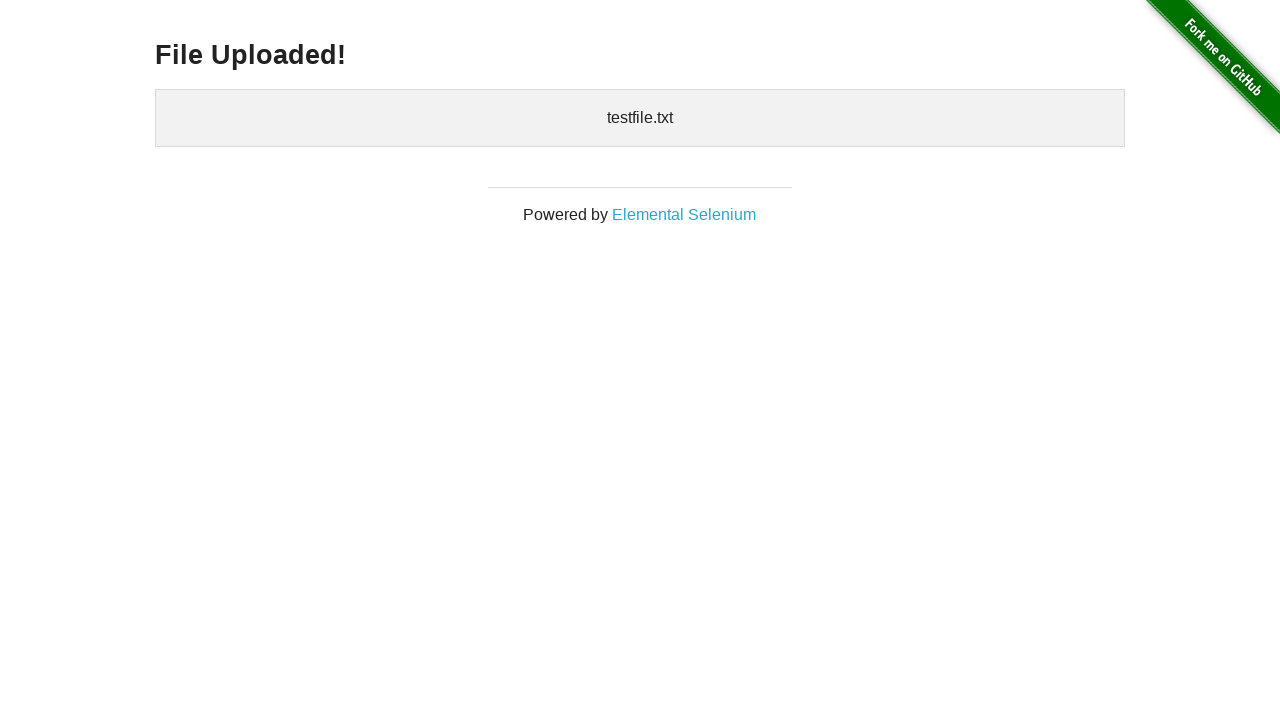

Retrieved uploaded filename text: '
    testfile.txt
  '
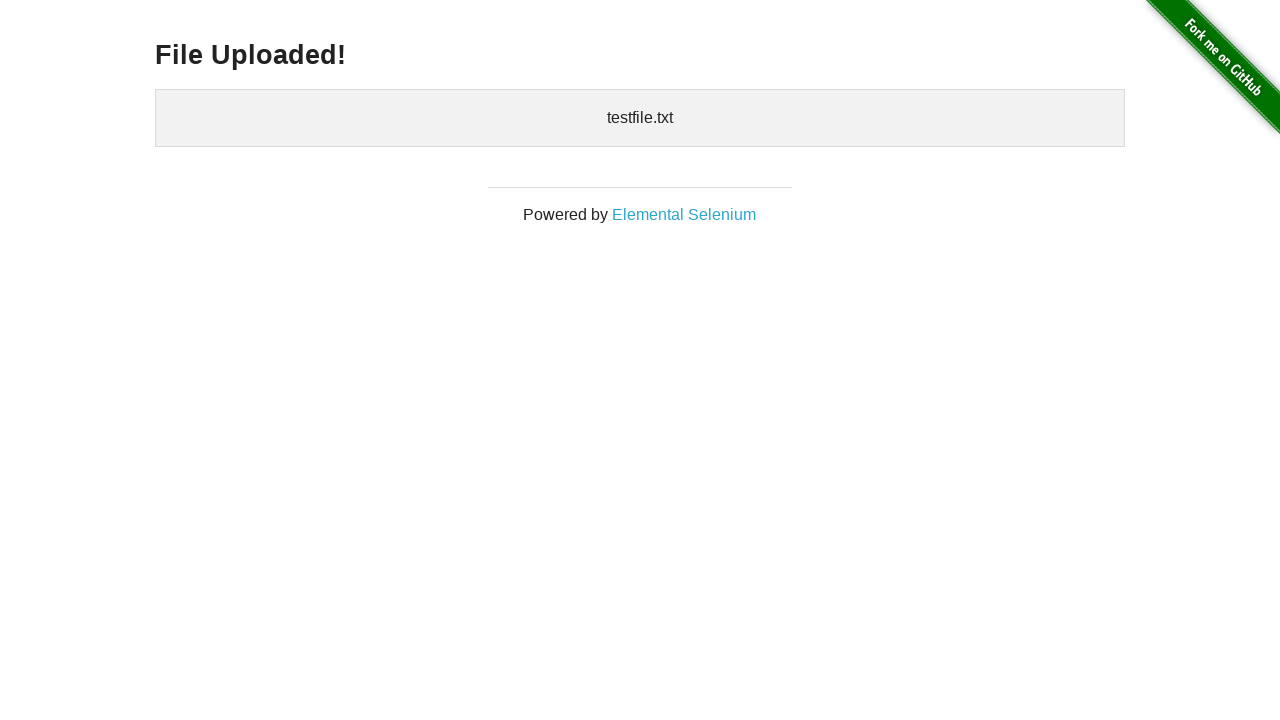

Verified that 'testfile.txt' is present in uploaded files confirmation
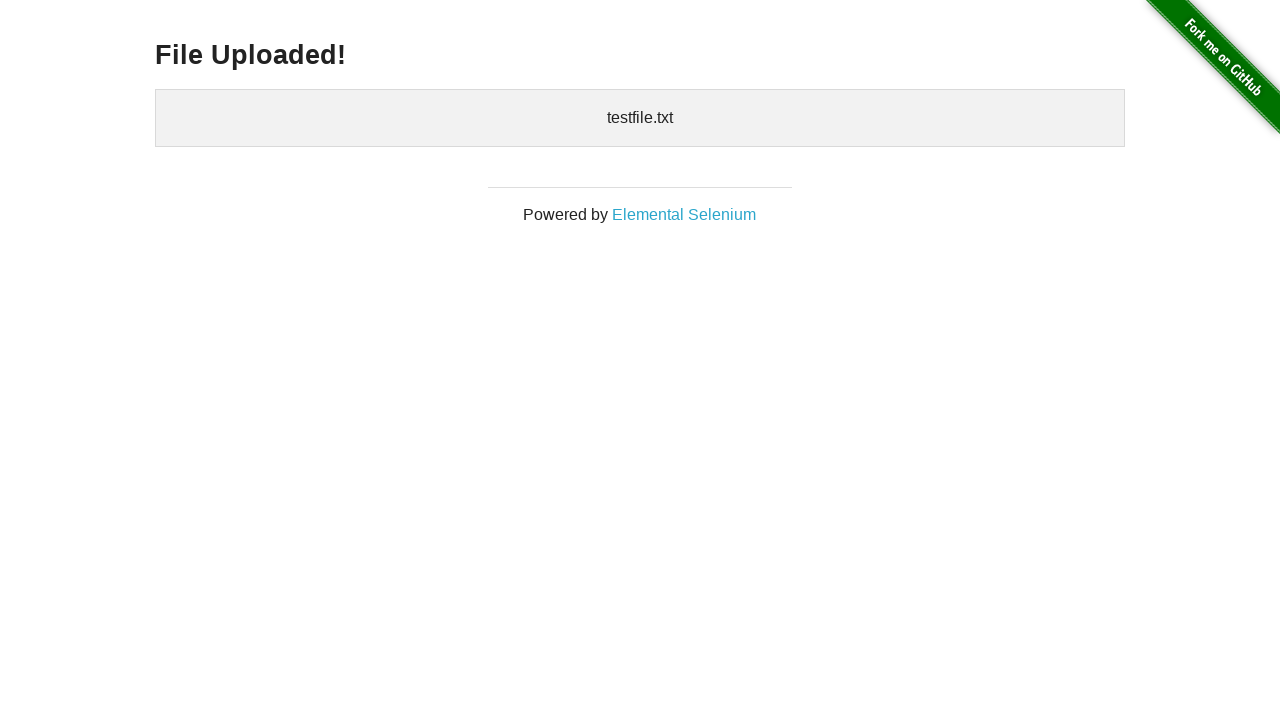

Deleted temporary test file
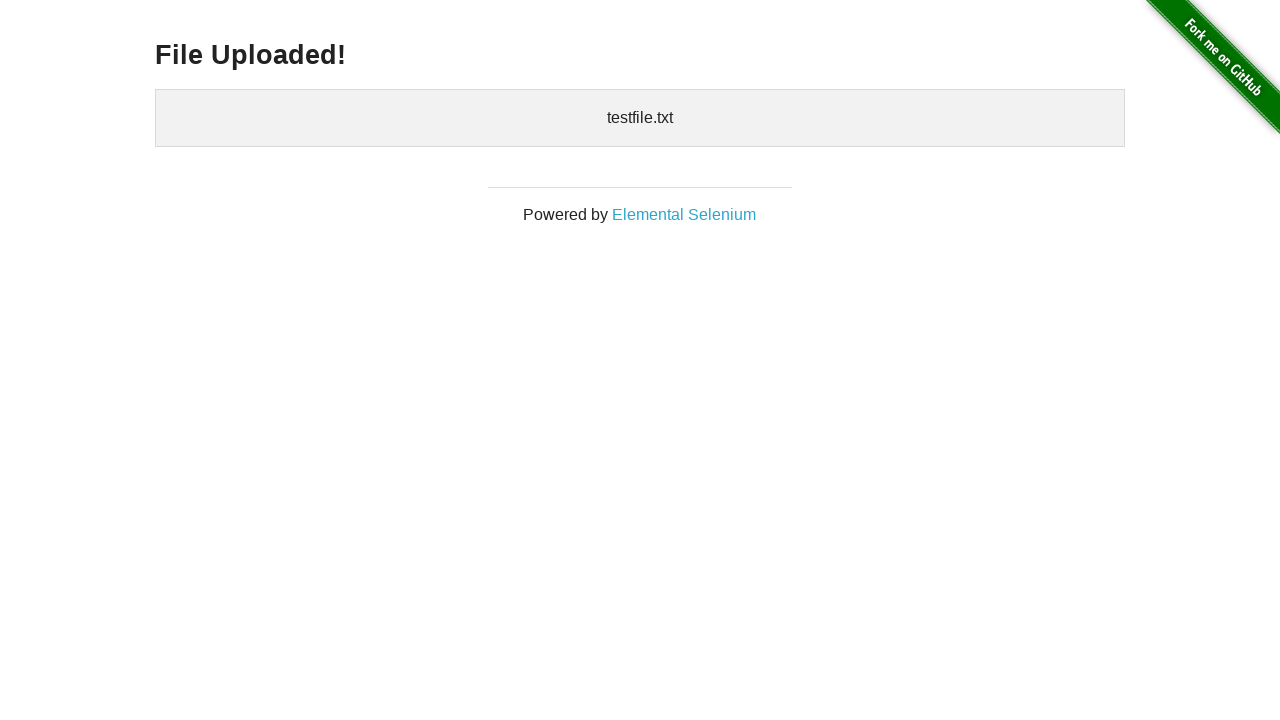

Removed temporary directory
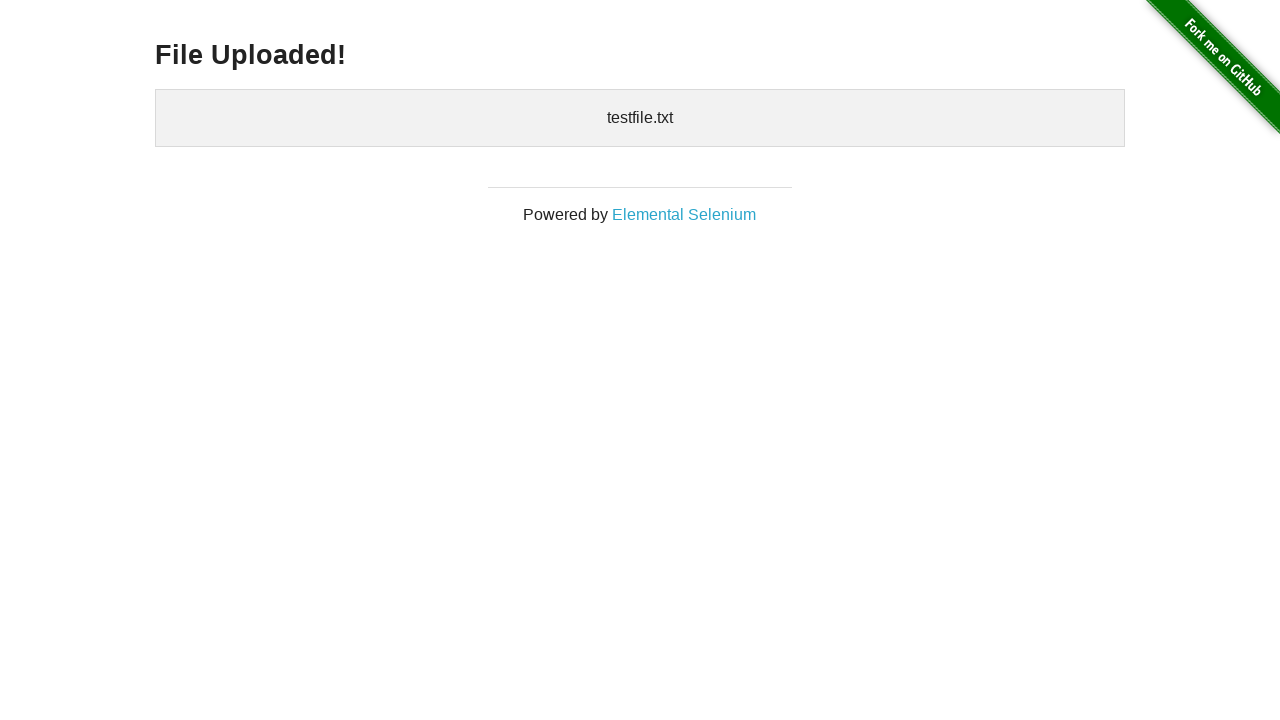

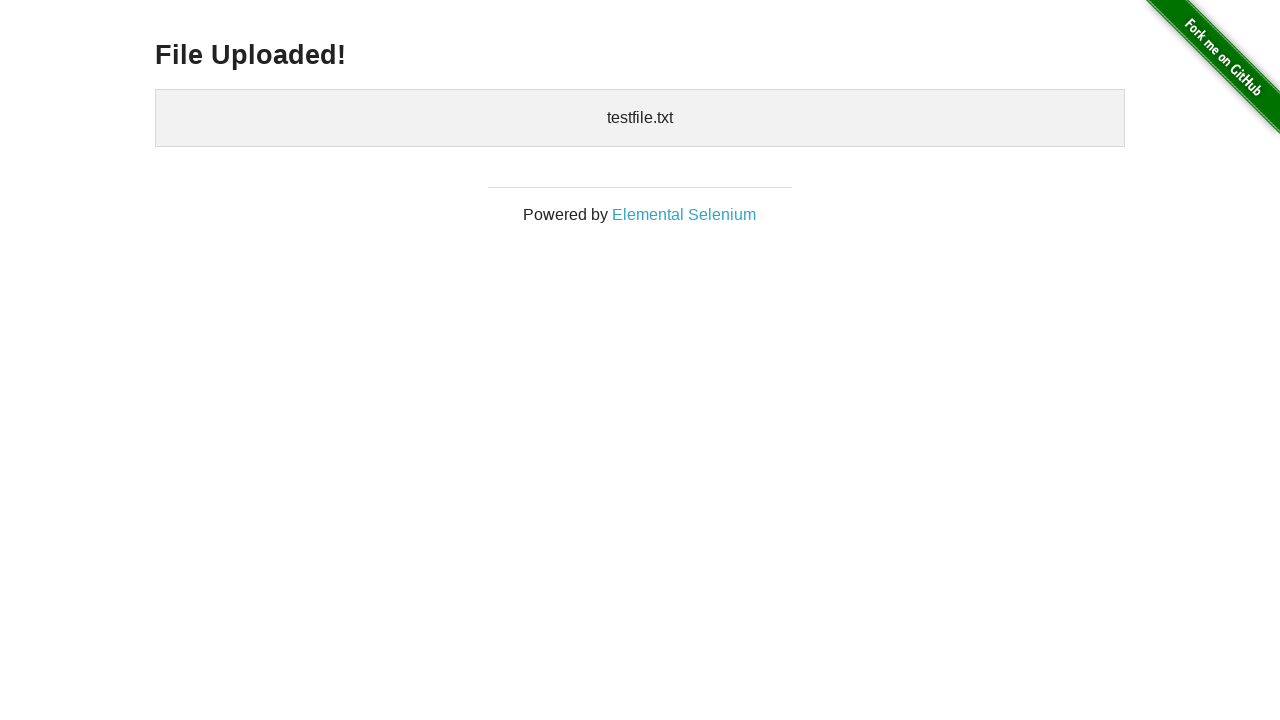